Tests drag-and-drop functionality by switching to an iframe on the jQuery UI demo page and dragging an element onto a droppable target.

Starting URL: https://jqueryui.com/droppable/

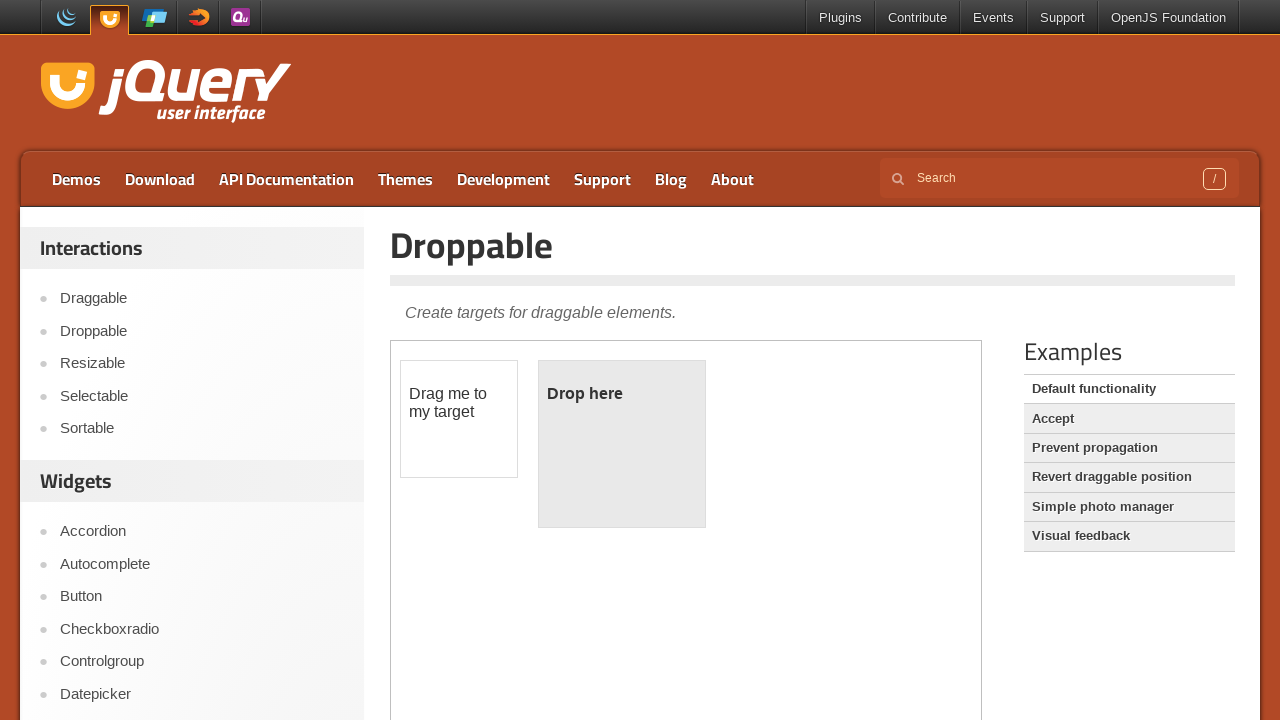

Located the demo iframe on the jQuery UI droppable page
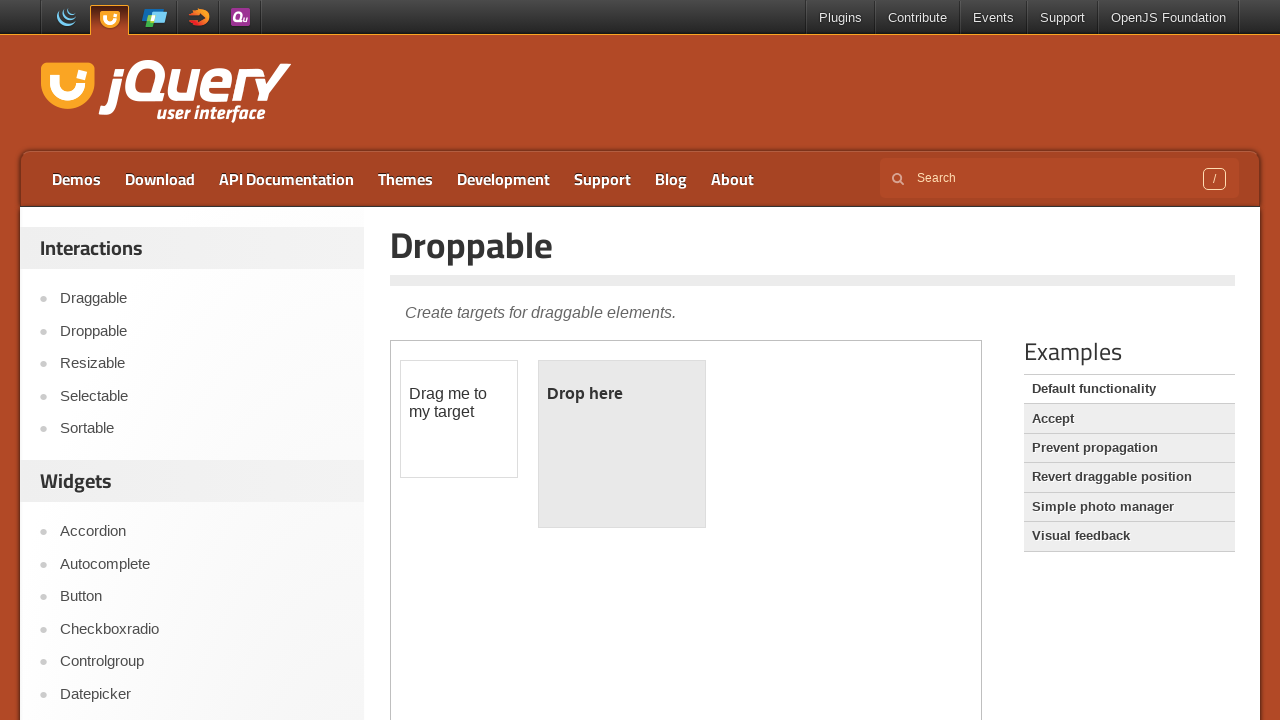

Located the draggable element (#draggable) within the iframe
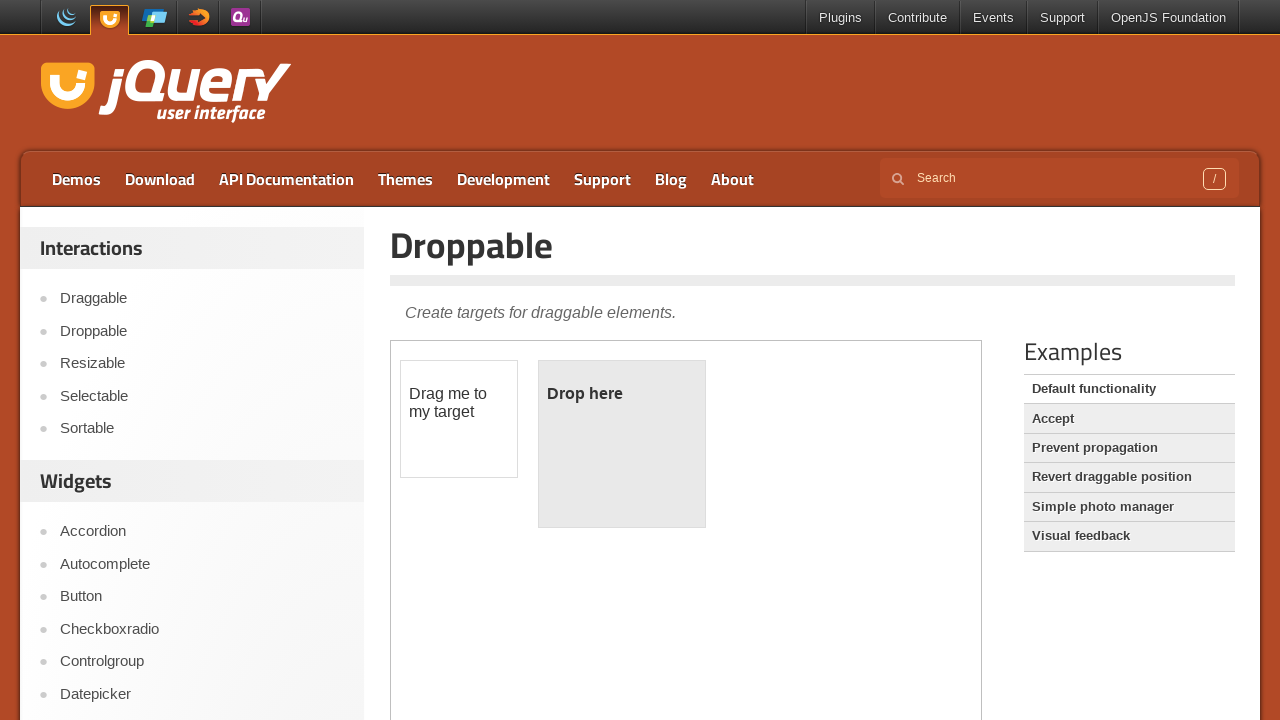

Located the droppable target element (#droppable) within the iframe
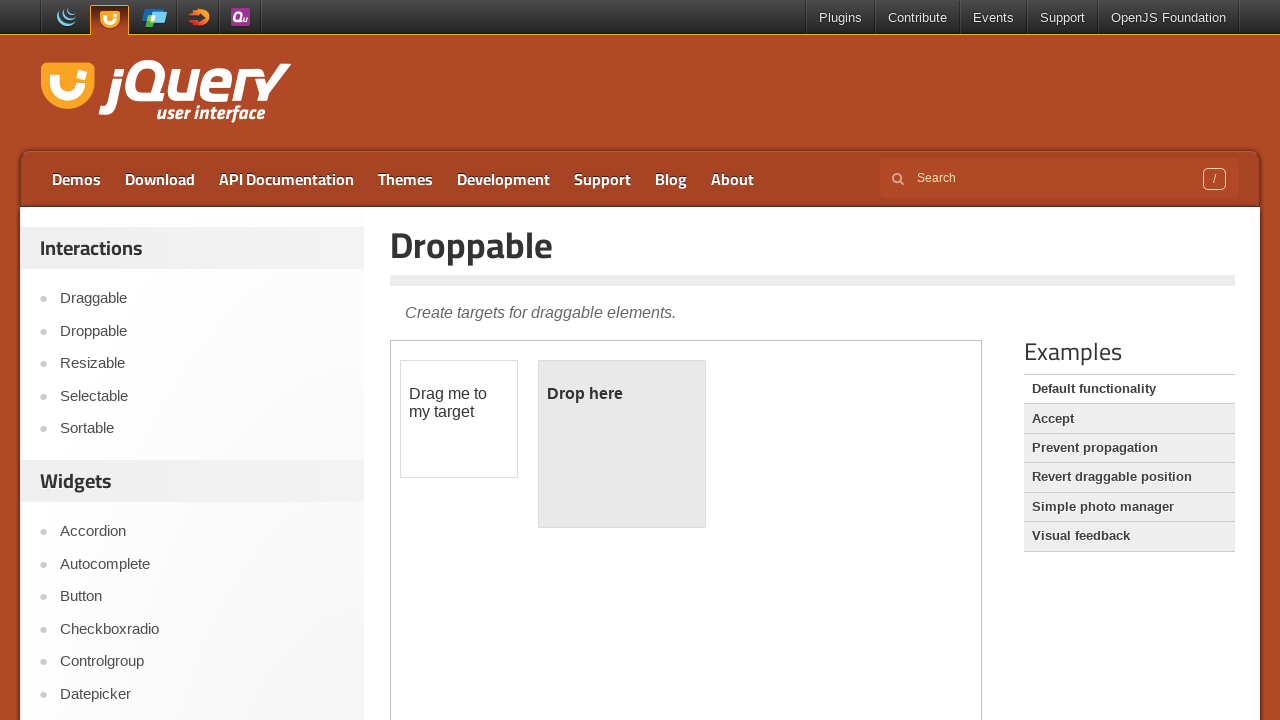

Dragged the draggable element onto the droppable target at (622, 444)
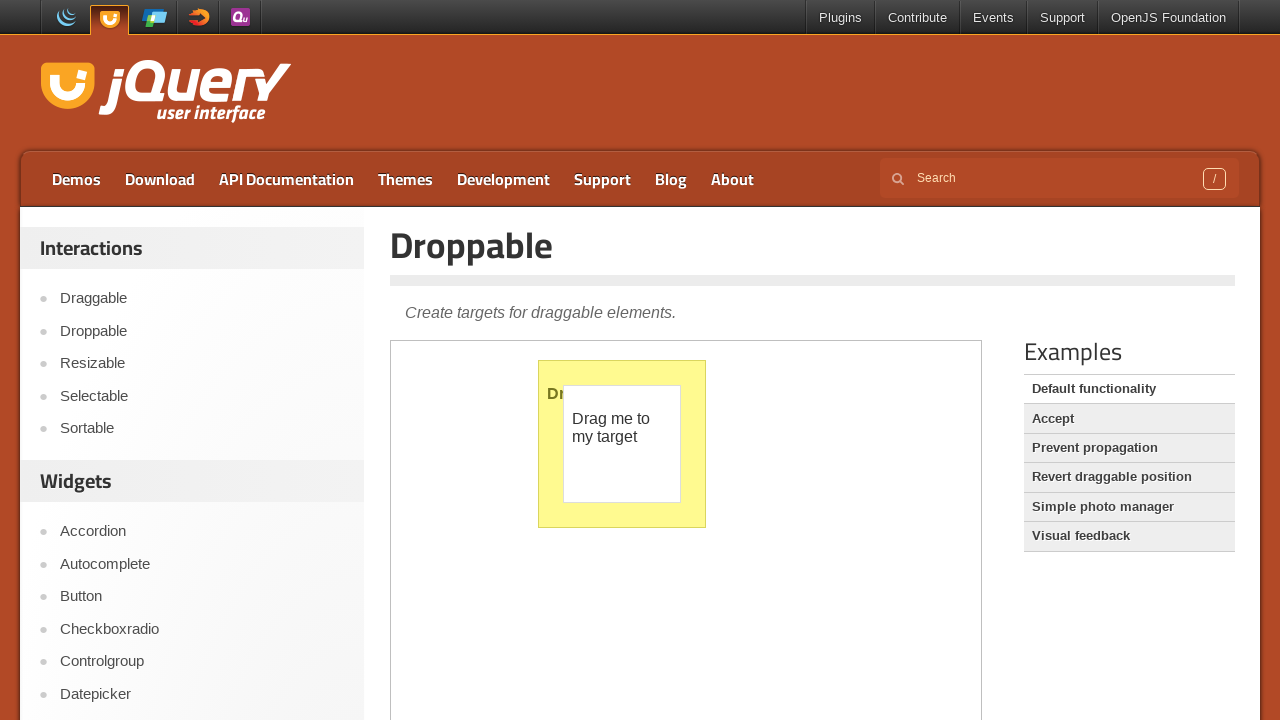

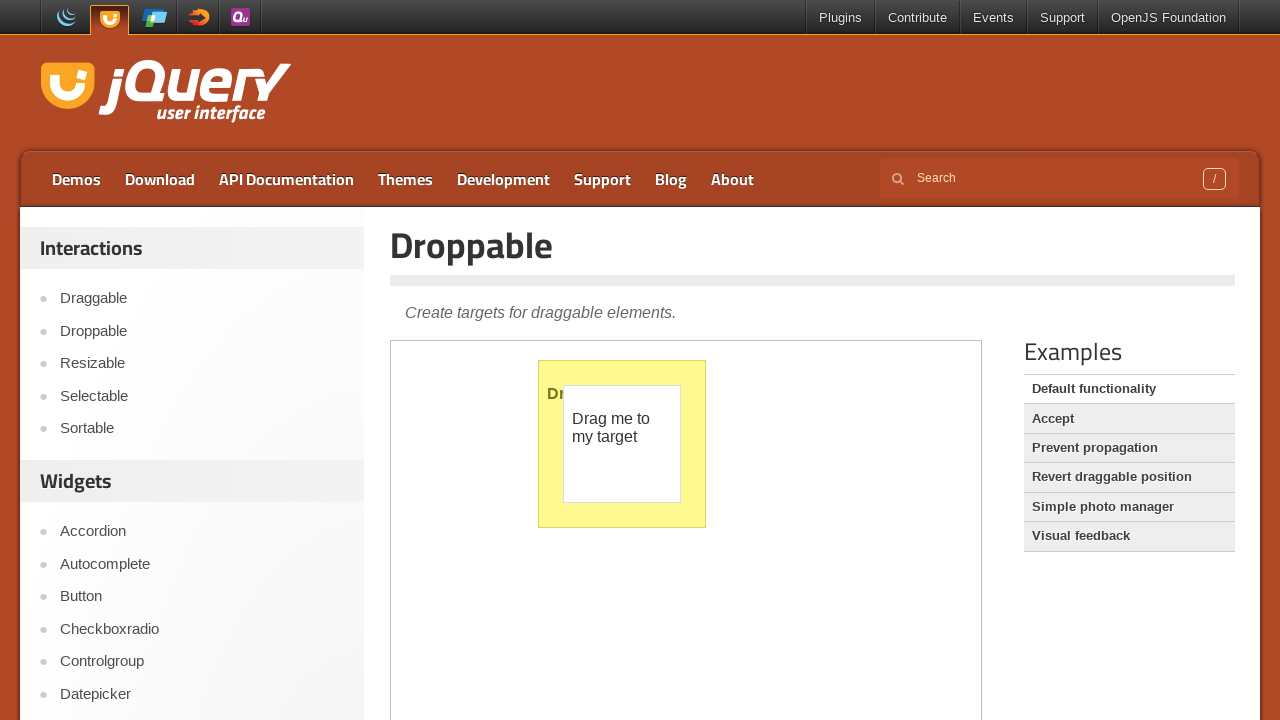